Tests marking all todo items as completed using the "Mark all as complete" checkbox.

Starting URL: https://demo.playwright.dev/todomvc

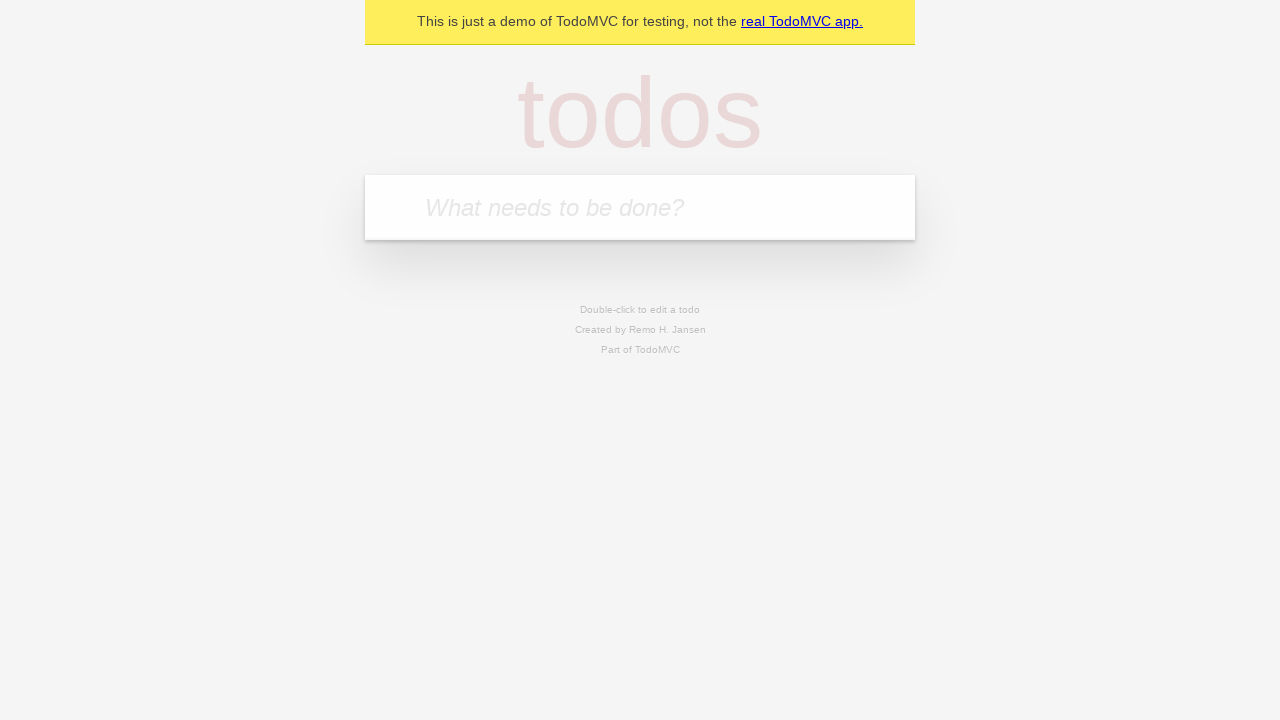

Filled todo input with 'buy some cheese' on internal:attr=[placeholder="What needs to be done?"i]
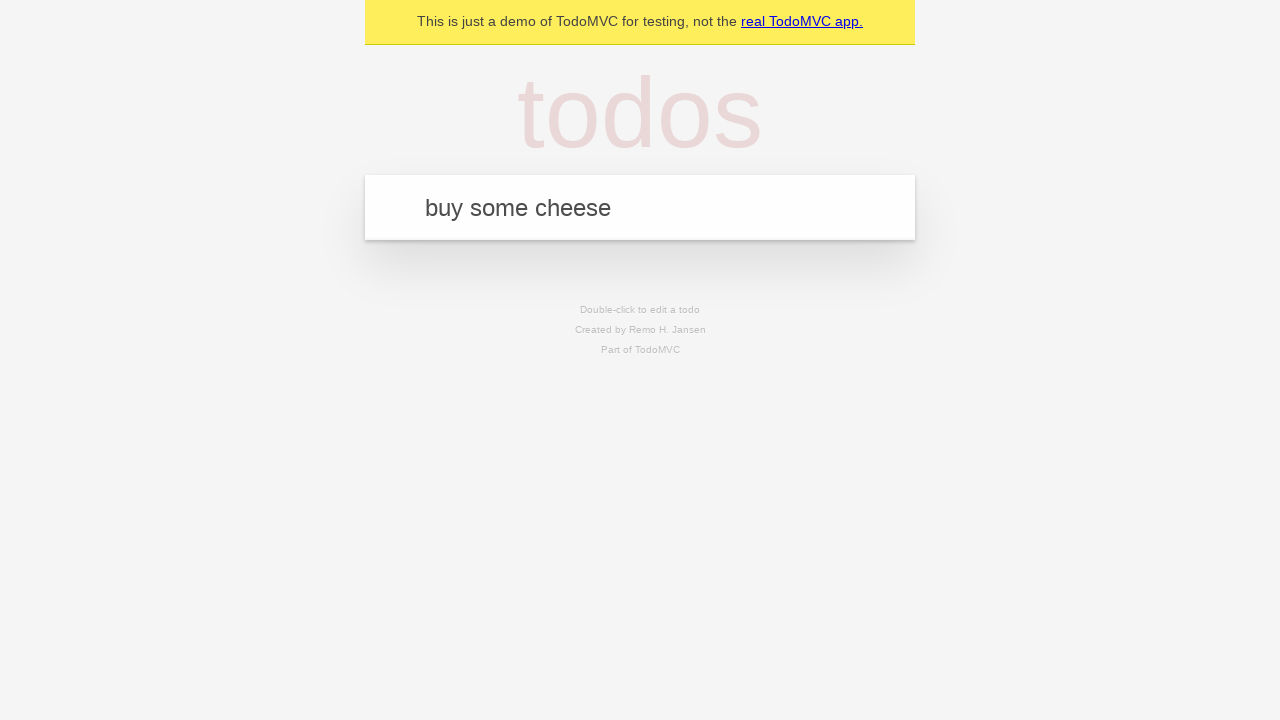

Pressed Enter to create first todo on internal:attr=[placeholder="What needs to be done?"i]
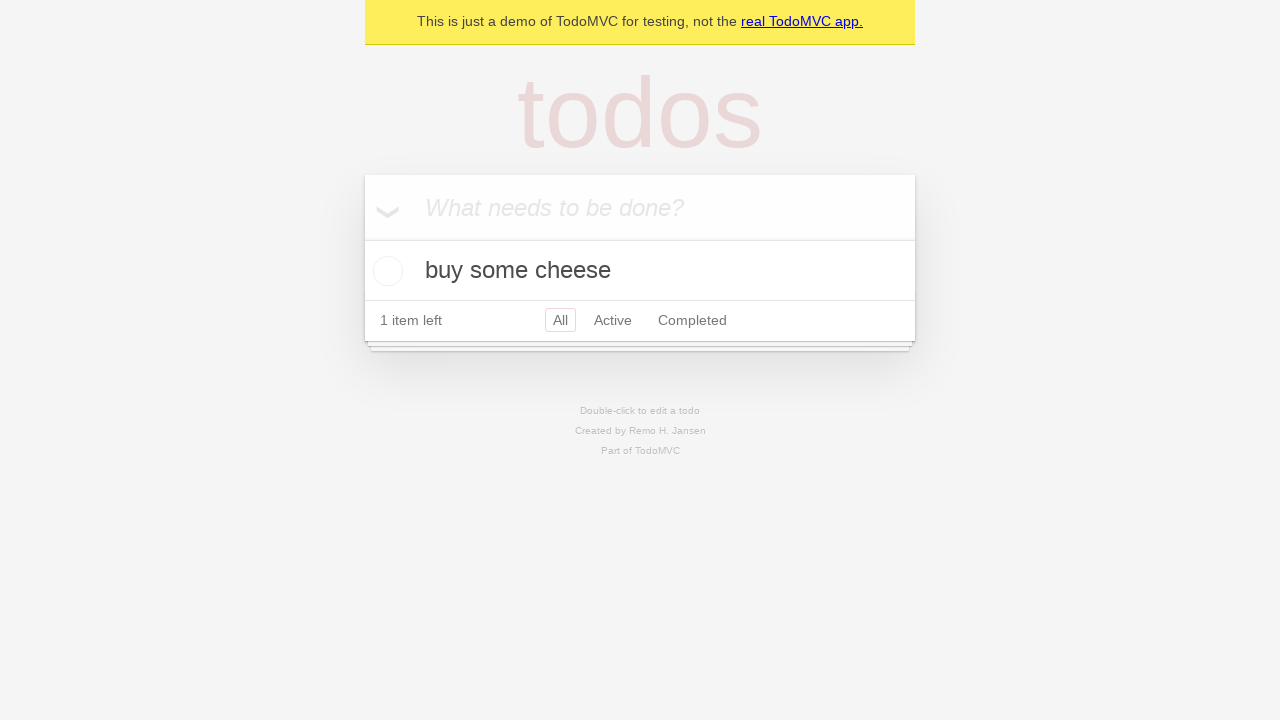

Filled todo input with 'feed the cat' on internal:attr=[placeholder="What needs to be done?"i]
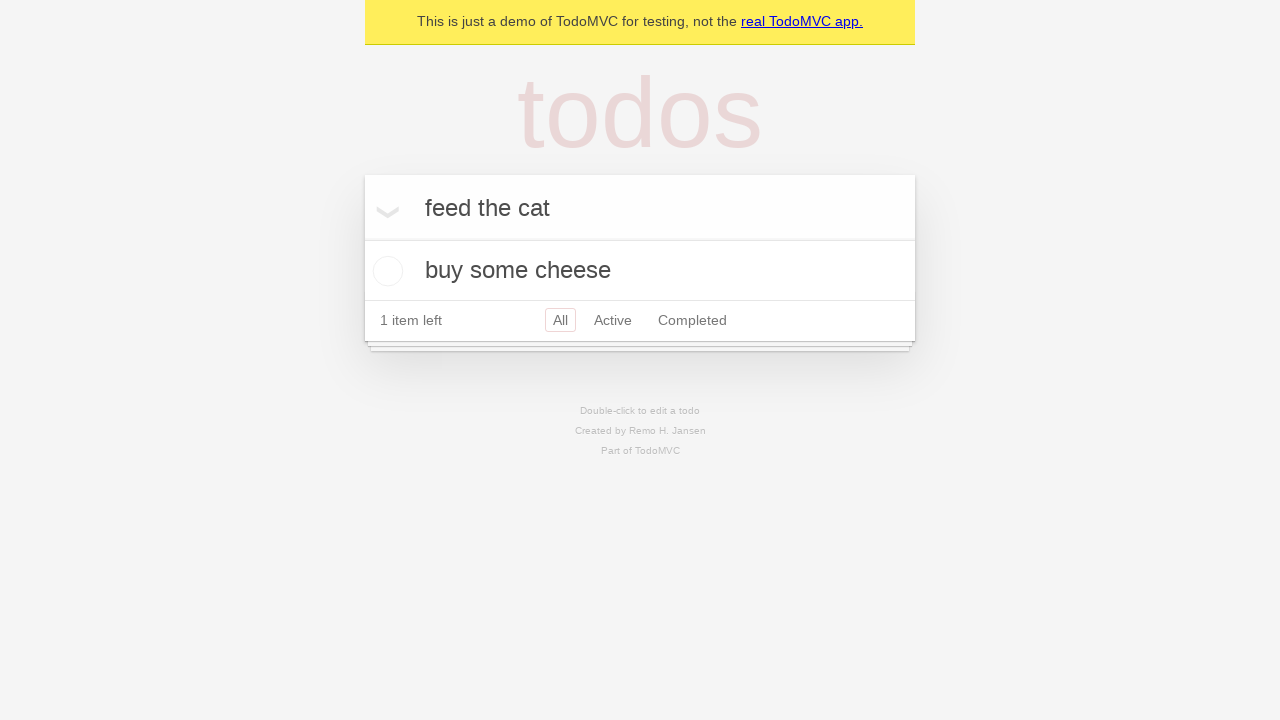

Pressed Enter to create second todo on internal:attr=[placeholder="What needs to be done?"i]
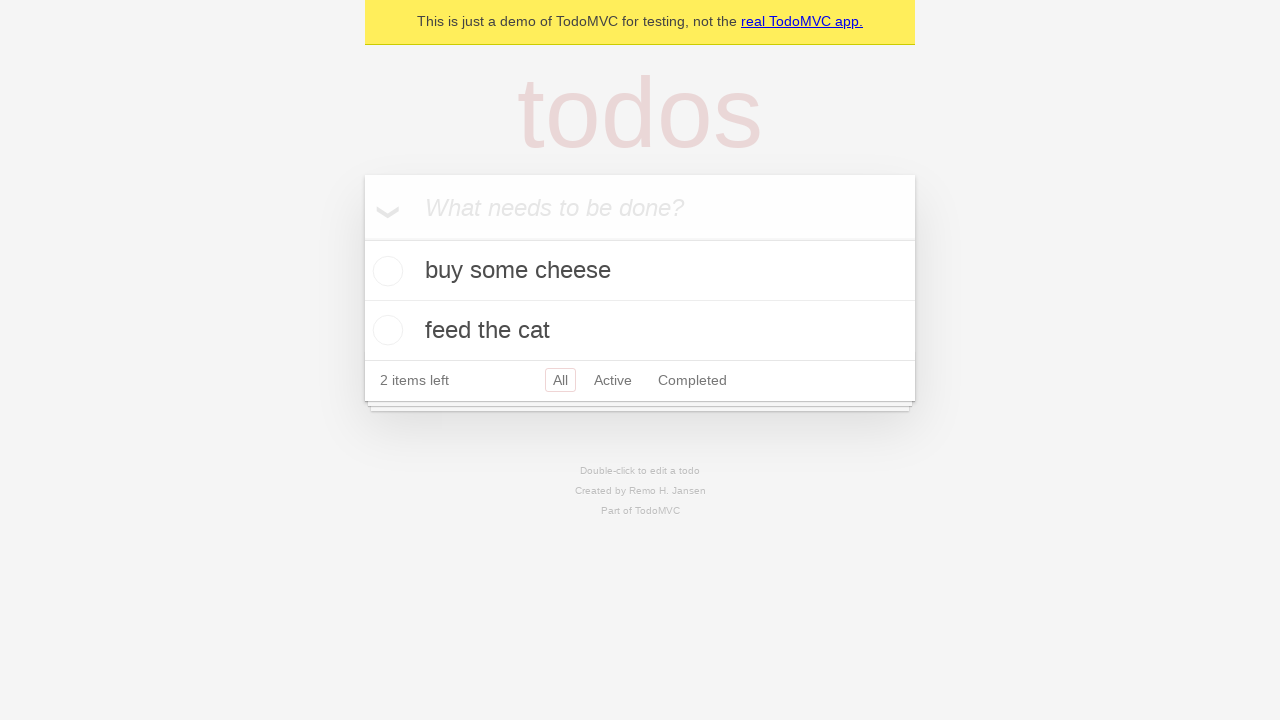

Filled todo input with 'book a doctors appointment' on internal:attr=[placeholder="What needs to be done?"i]
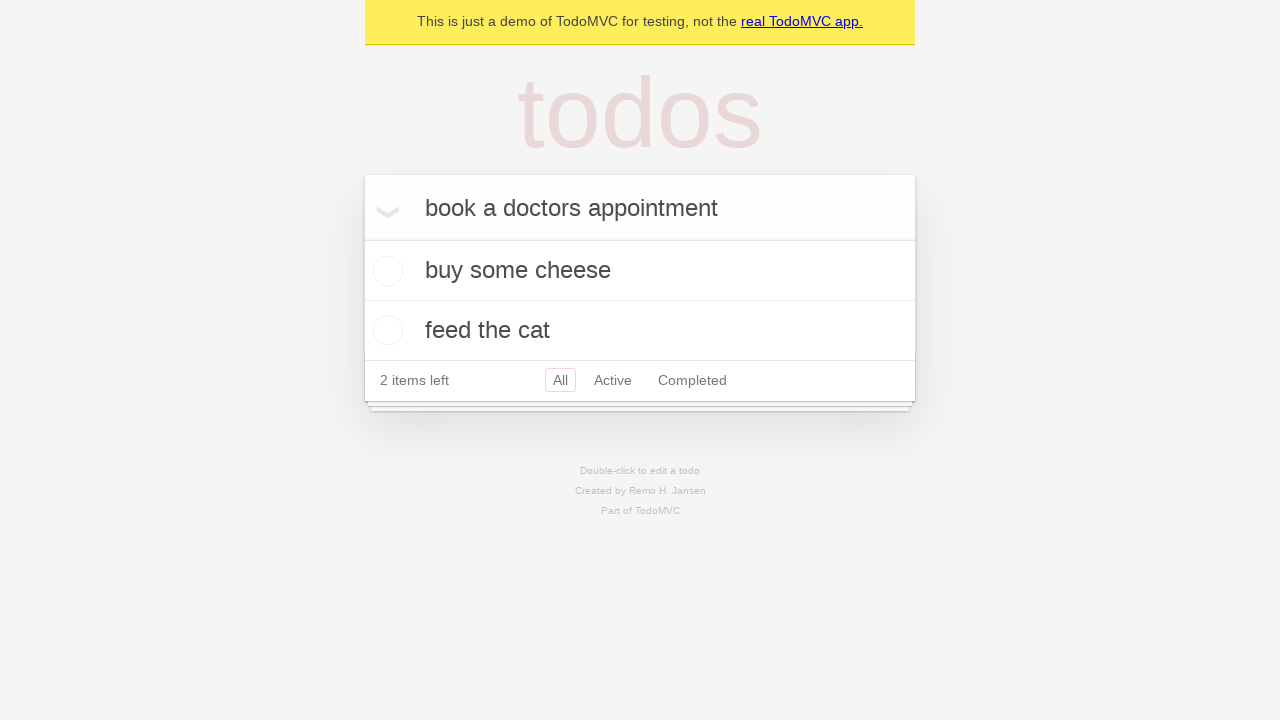

Pressed Enter to create third todo on internal:attr=[placeholder="What needs to be done?"i]
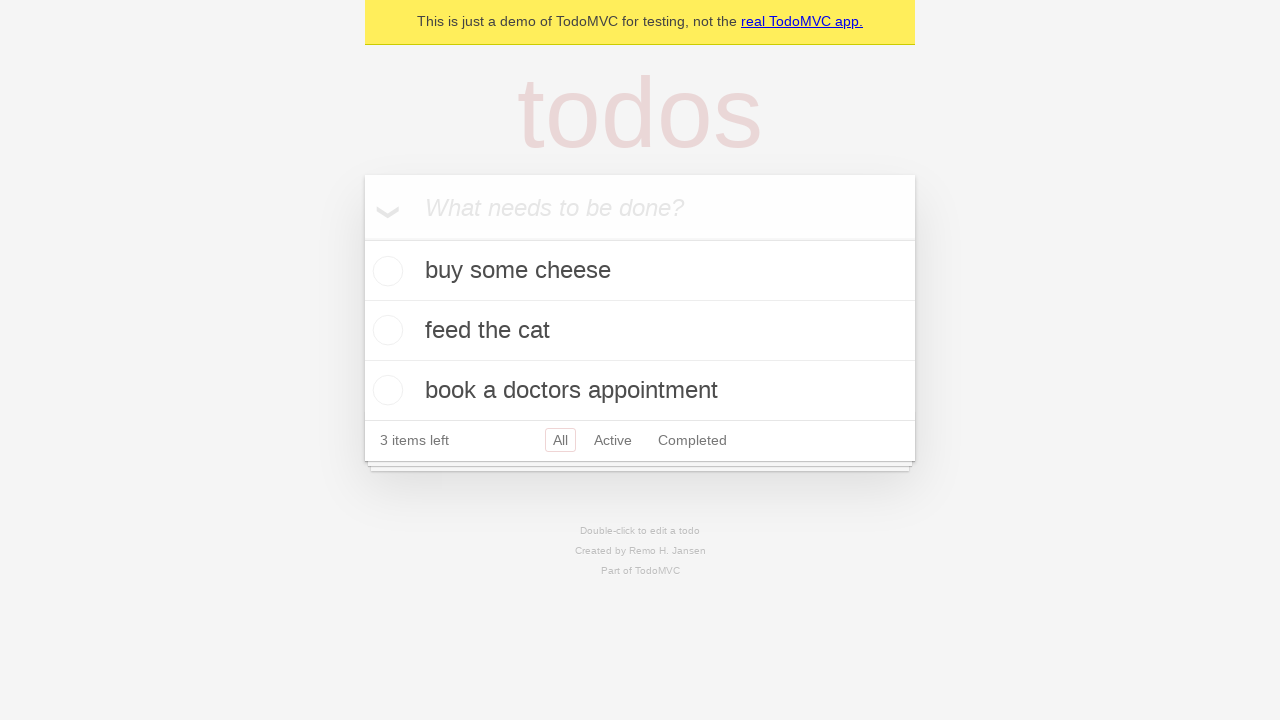

Checked 'Mark all as complete' checkbox at (362, 238) on internal:label="Mark all as complete"i
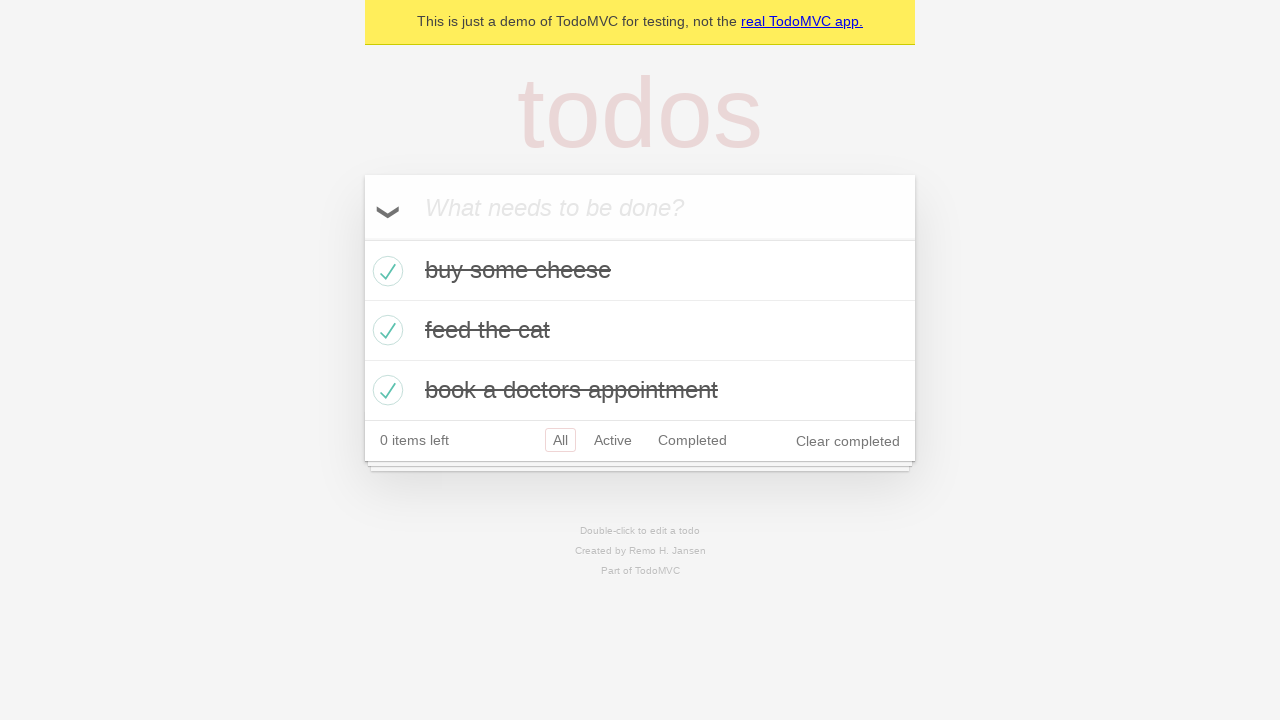

Waited for all todos to be marked as completed
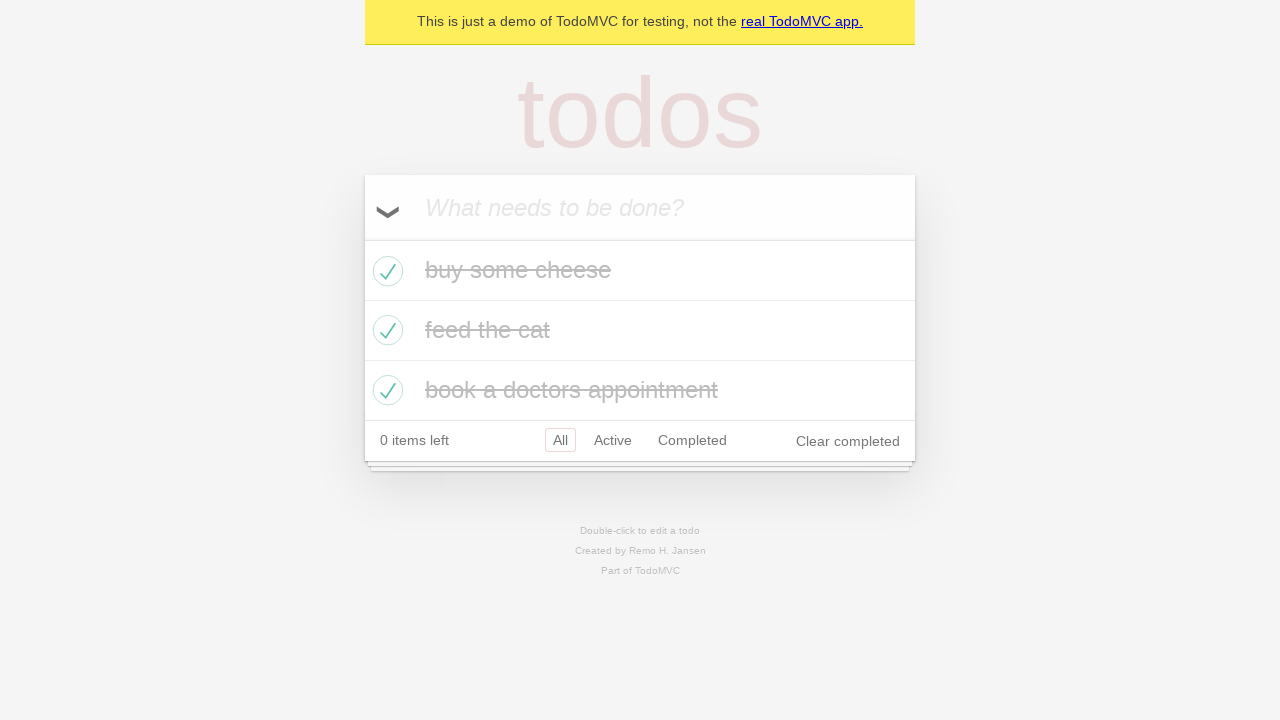

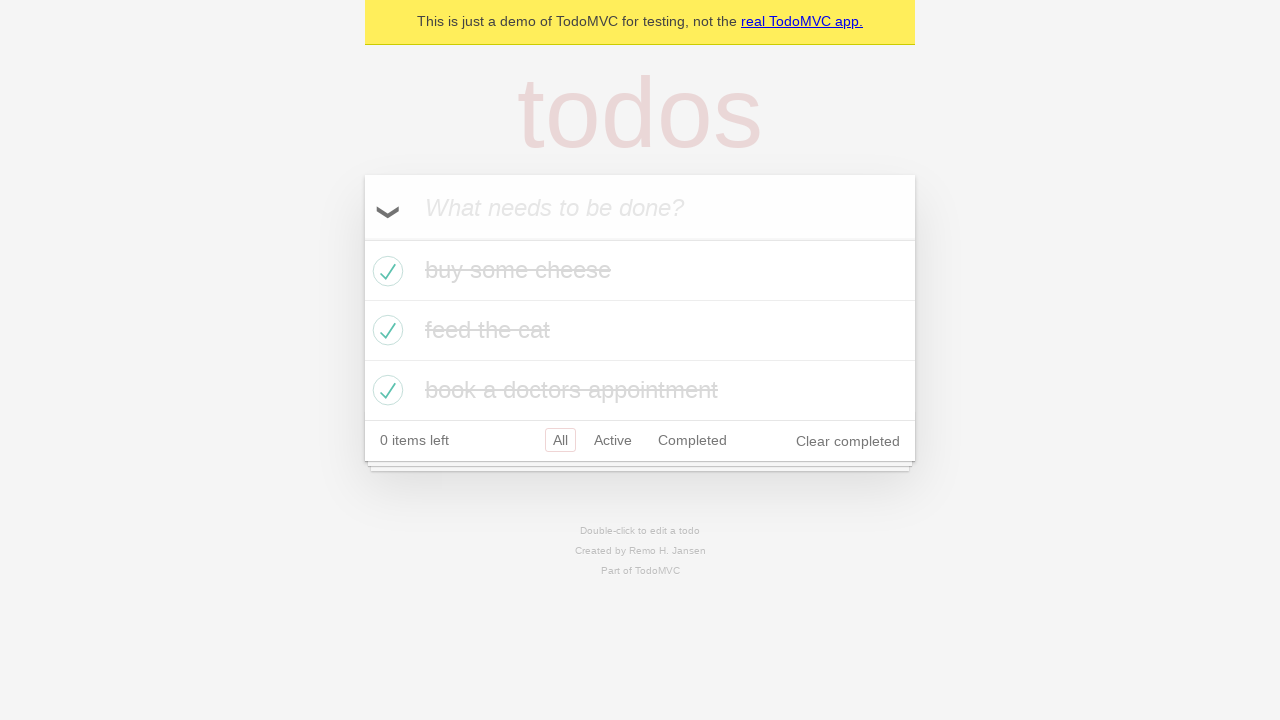